Tests dynamic loading functionality by clicking a start button and waiting for a hidden element to become visible

Starting URL: https://the-internet.herokuapp.com/dynamic_loading/1

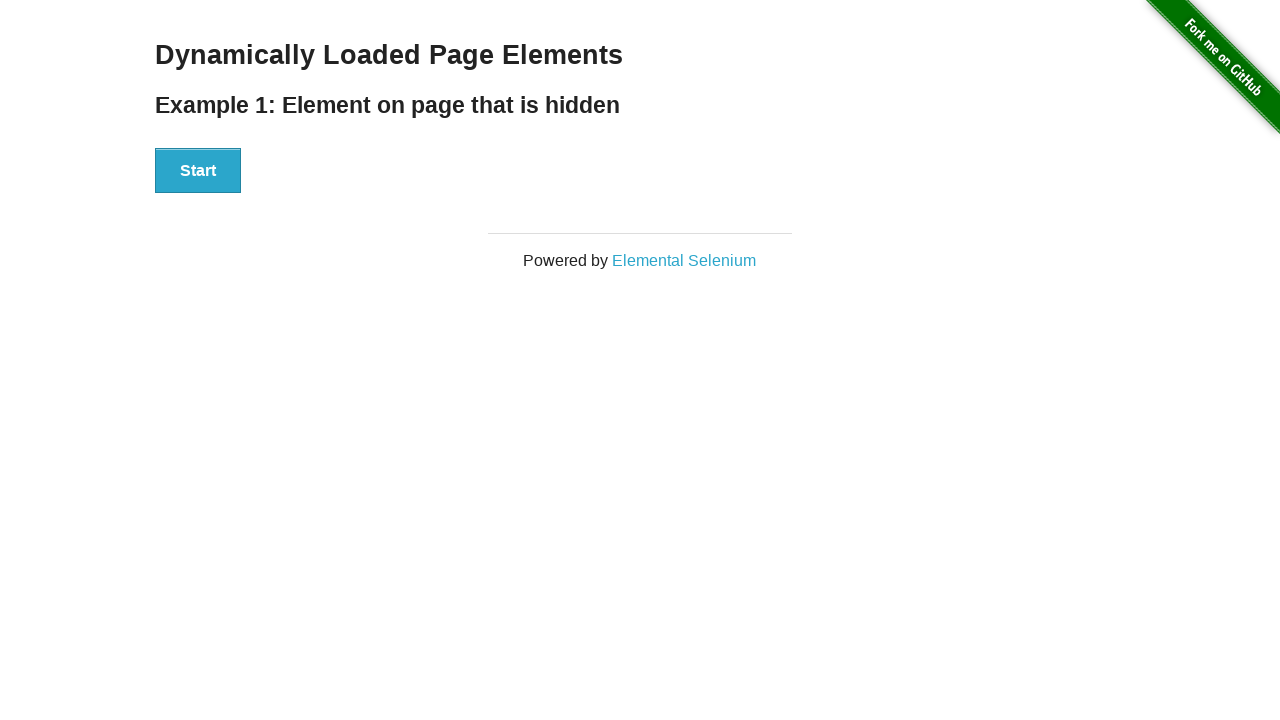

Navigated to dynamic loading test page
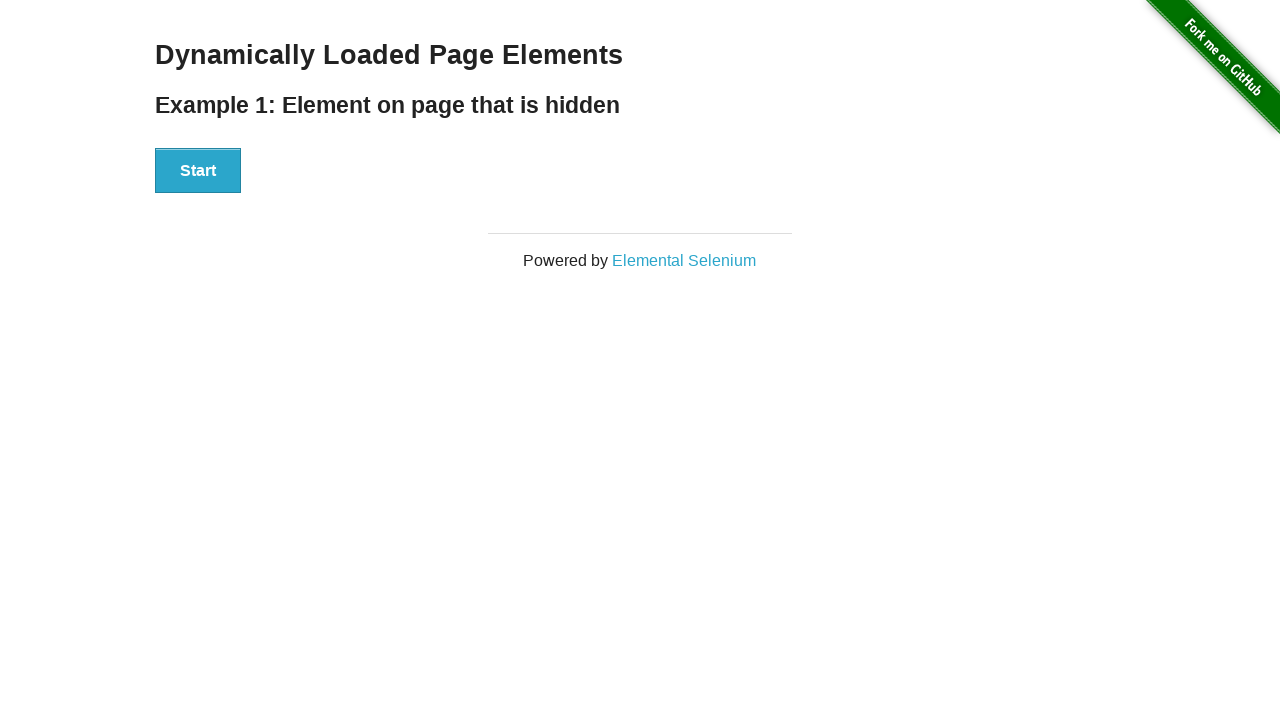

Clicked start button to trigger dynamic loading at (198, 171) on #start button
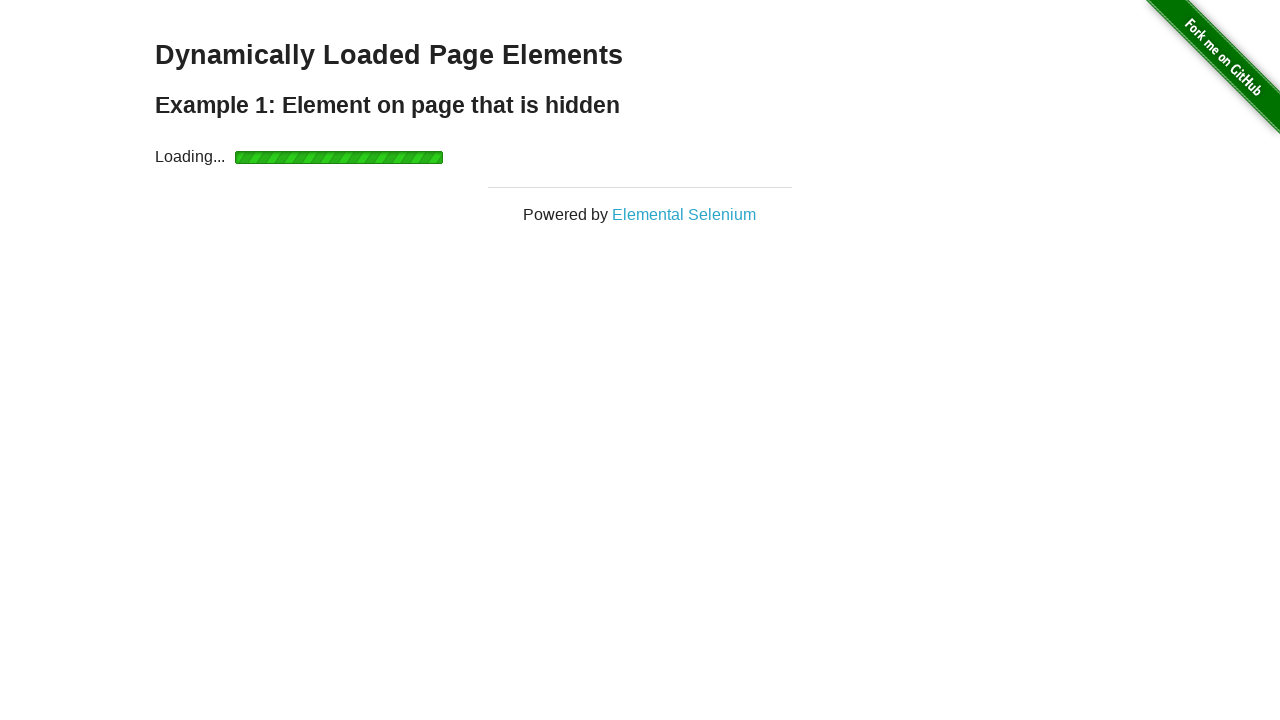

Waited for dynamically loaded element to become visible
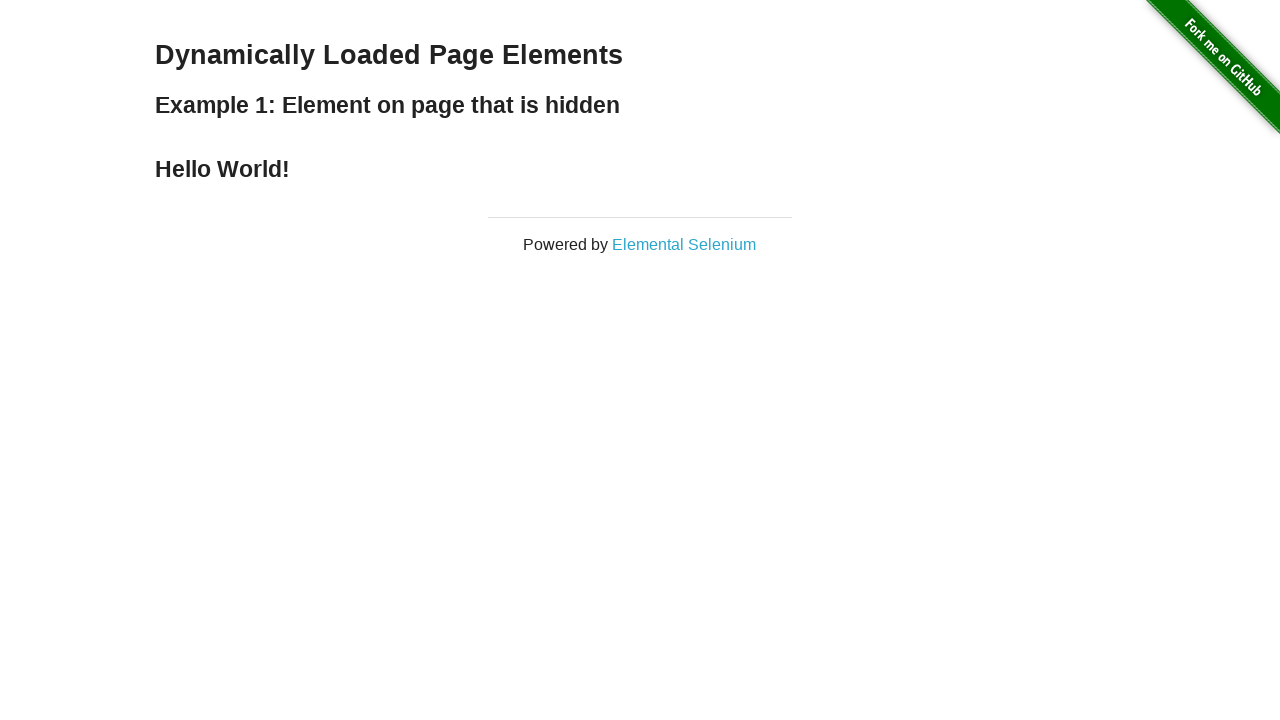

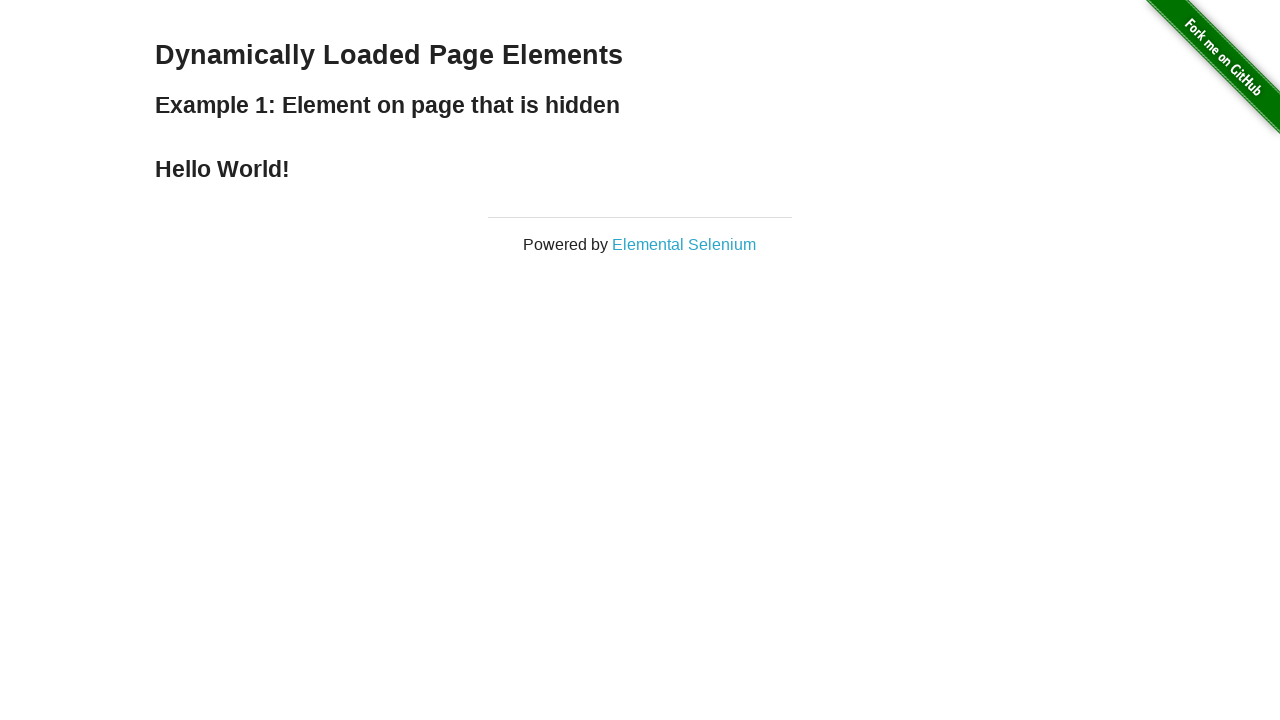